Tests form submission by filling name and email fields, submitting the form, and verifying the confirmation message

Starting URL: https://otus.home.kartushin.su/training.html

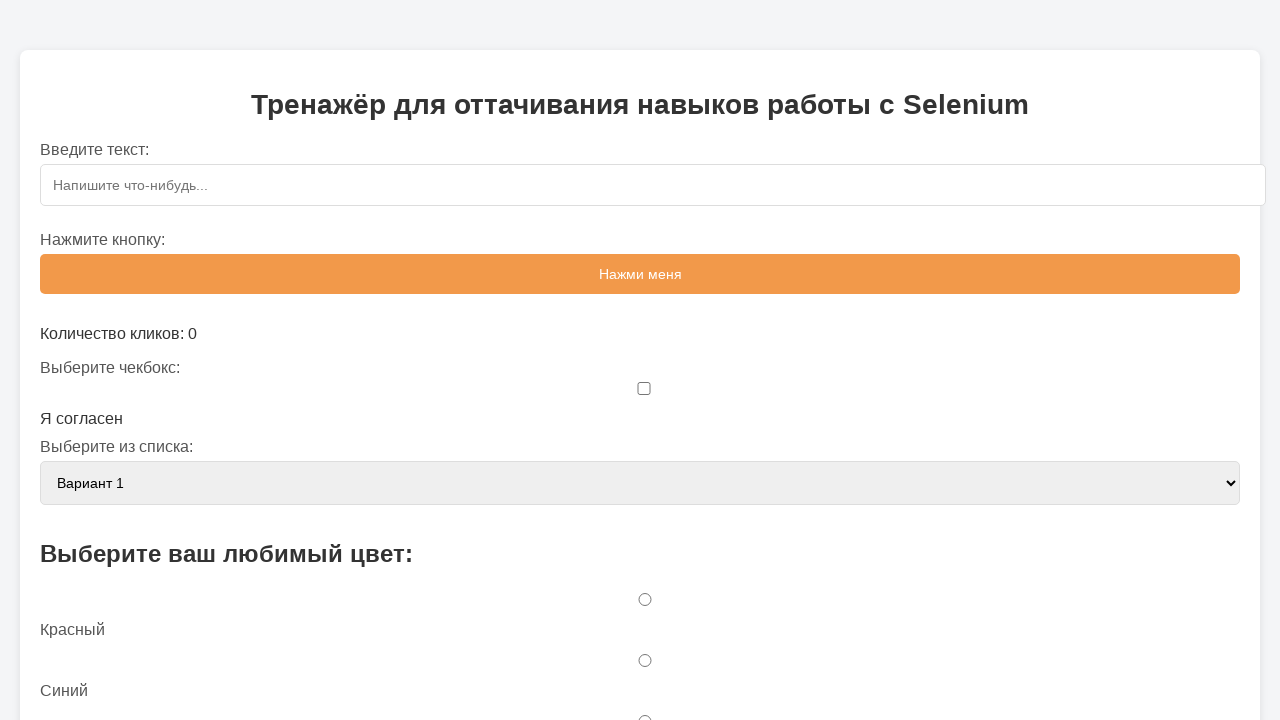

Filled name field with 'фыв' on #sampleForm > #name
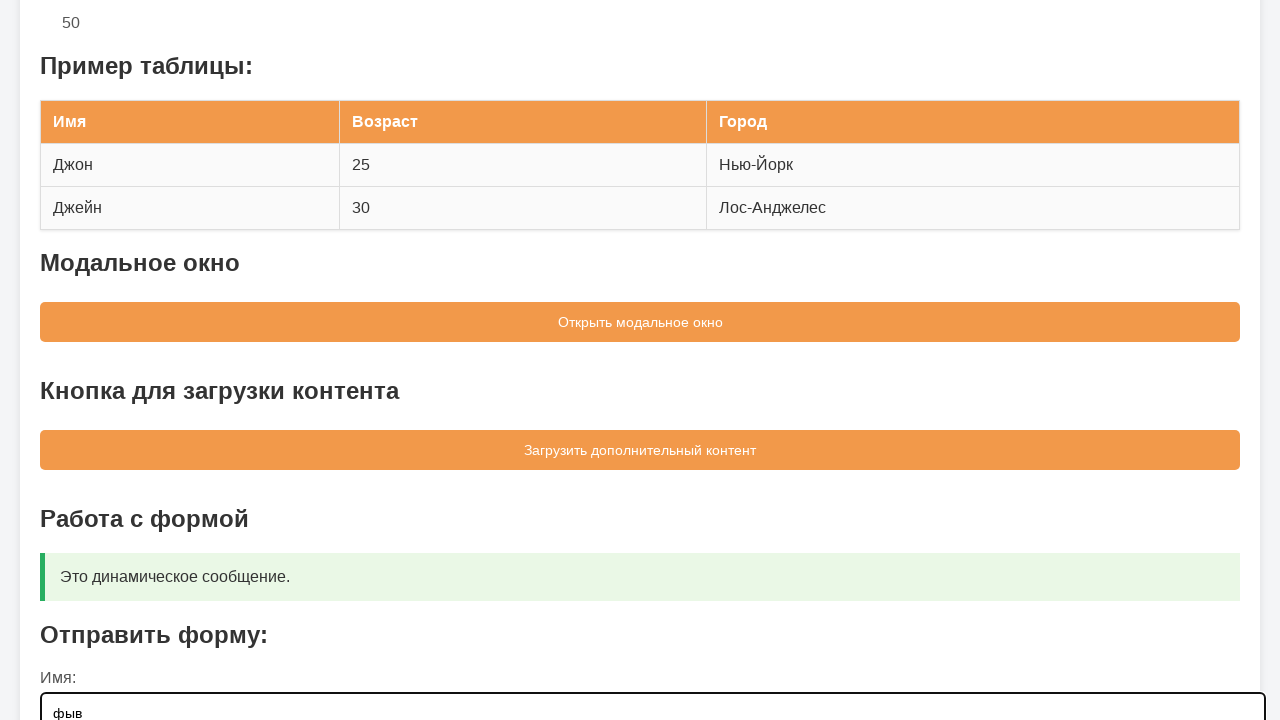

Filled email field with 'asdf@sdfg.rt' on #sampleForm > #email
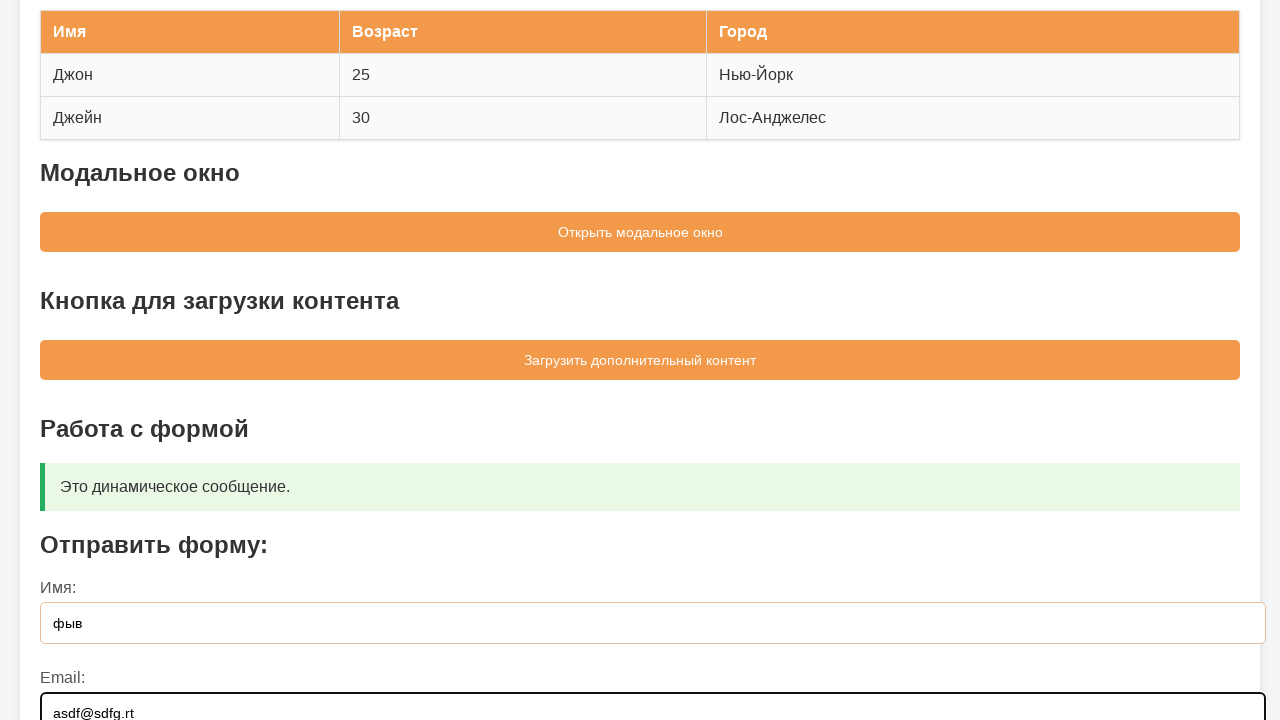

Clicked form submit button at (640, 559) on #sampleForm > button
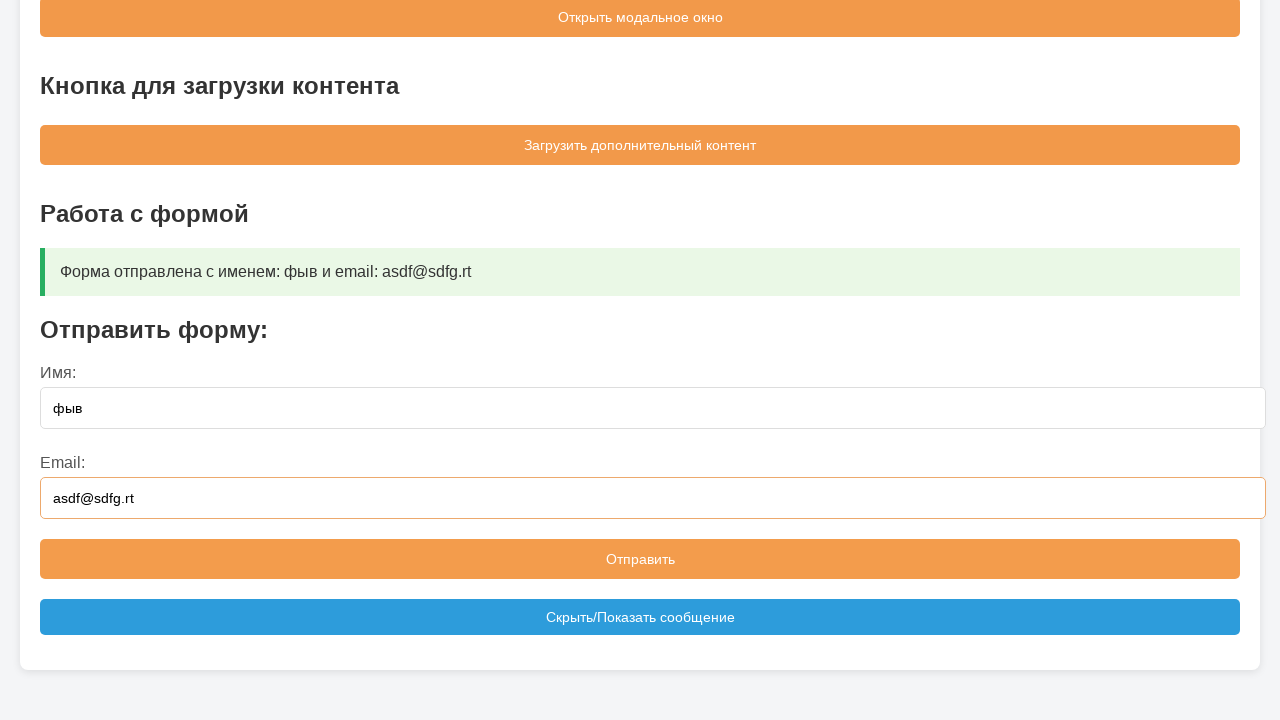

Message box became visible
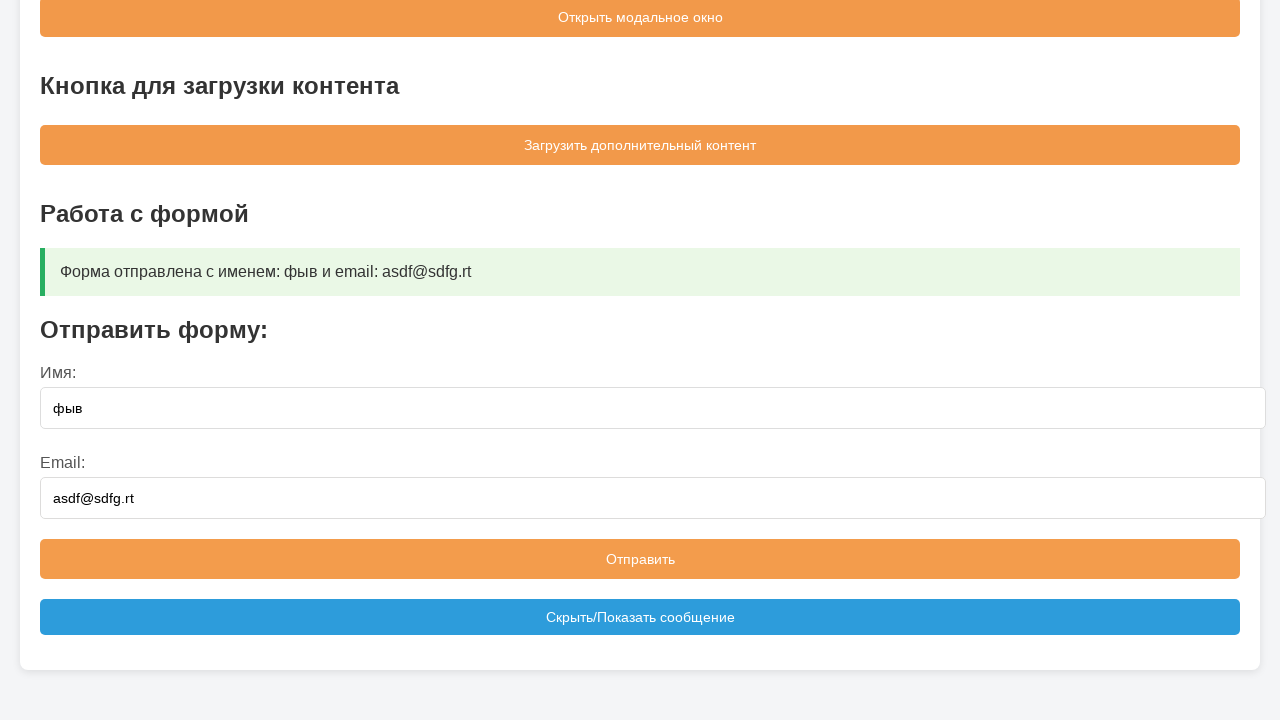

Retrieved confirmation message: 'Форма отправлена с именем: фыв и email: asdf@sdfg.rt'
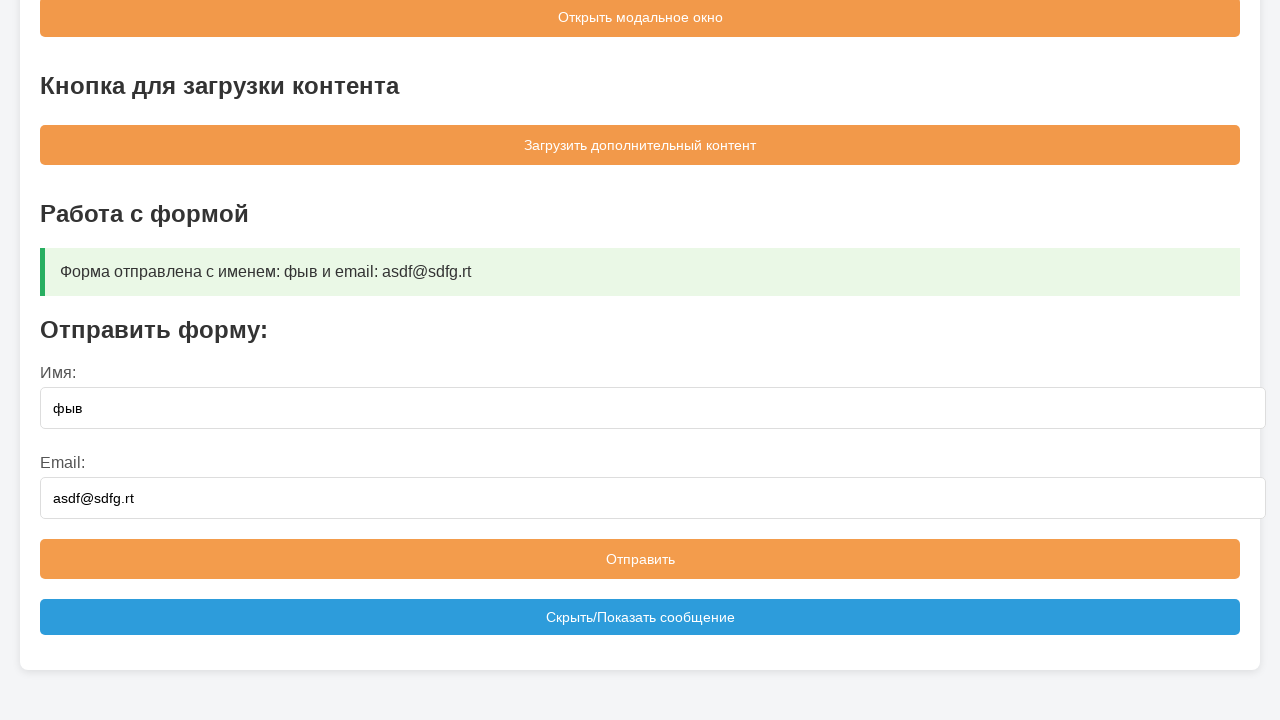

Verified confirmation message matches expected text
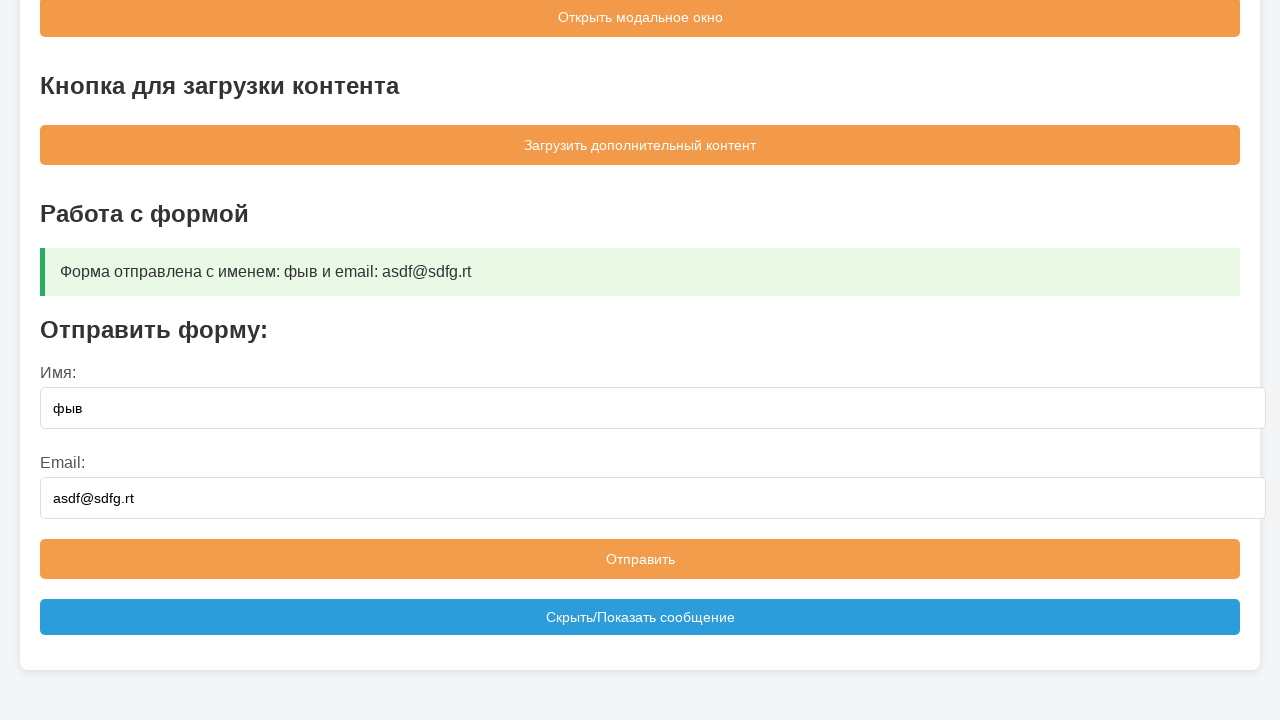

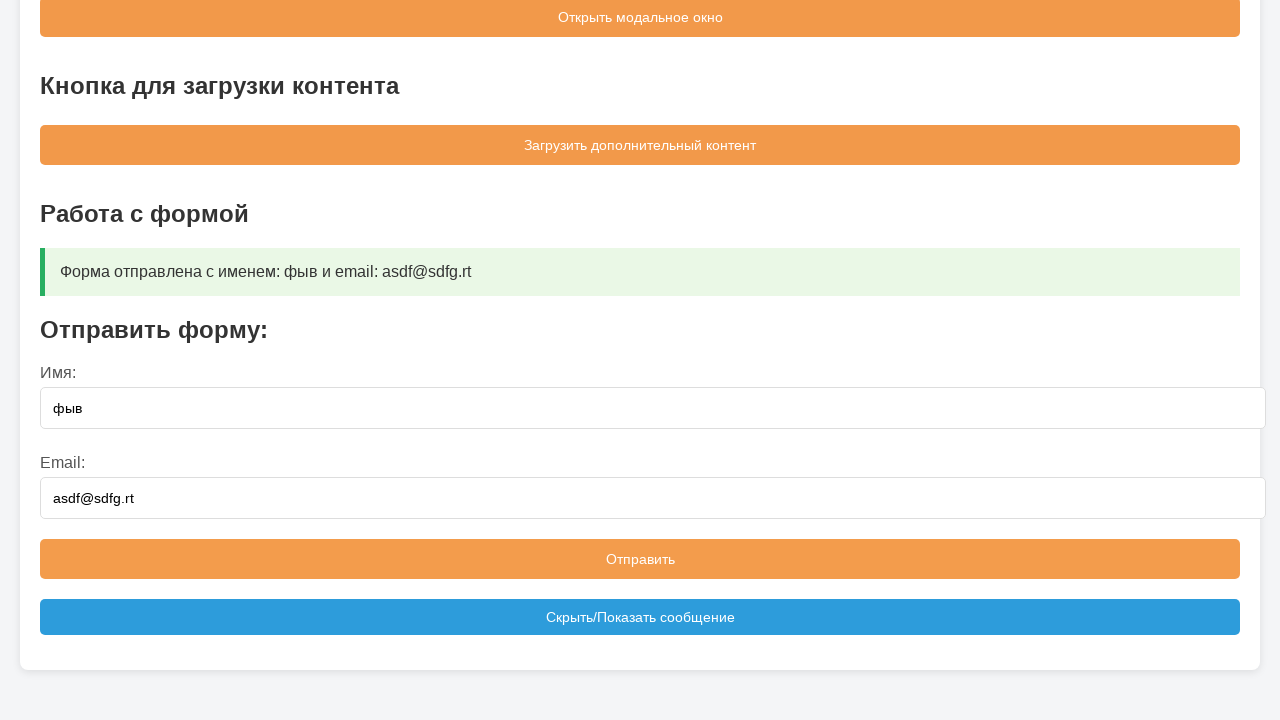